Tests calendar date selection on SpiceJet booking website by setting a departure date value using JavaScript execution to modify the date input field.

Starting URL: https://www.spicejet.com/

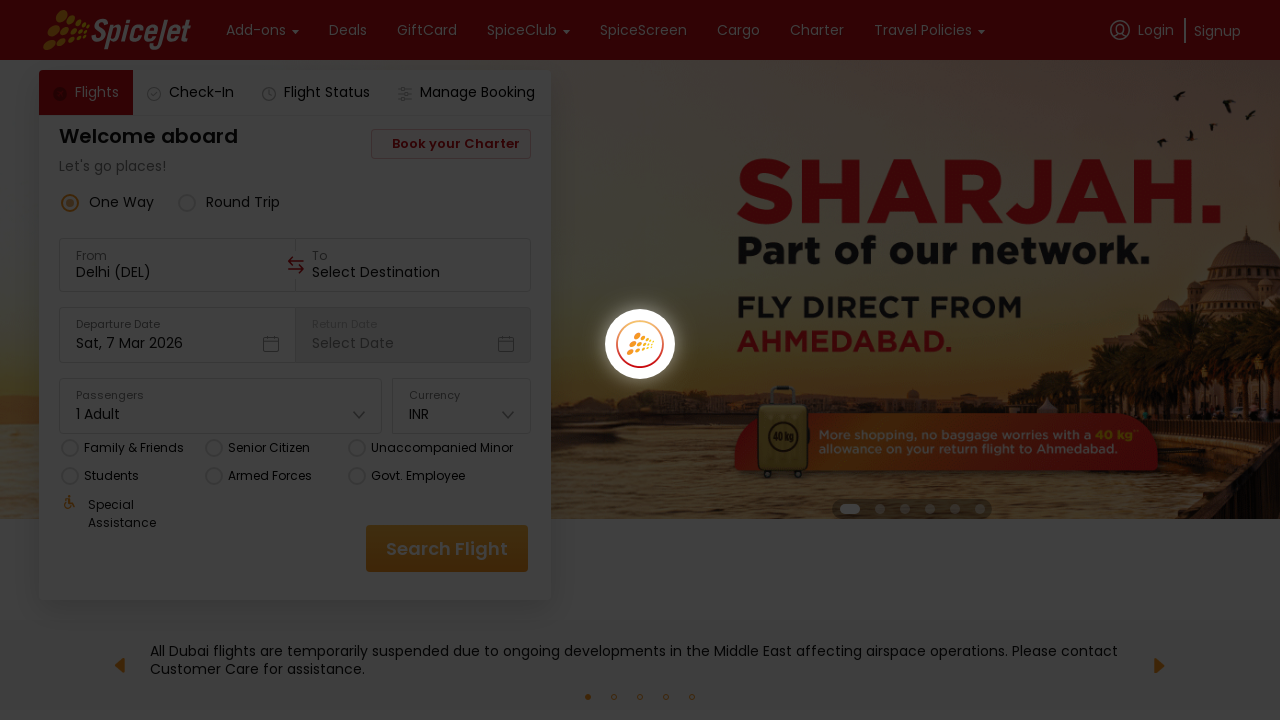

Page loaded with domcontentloaded state
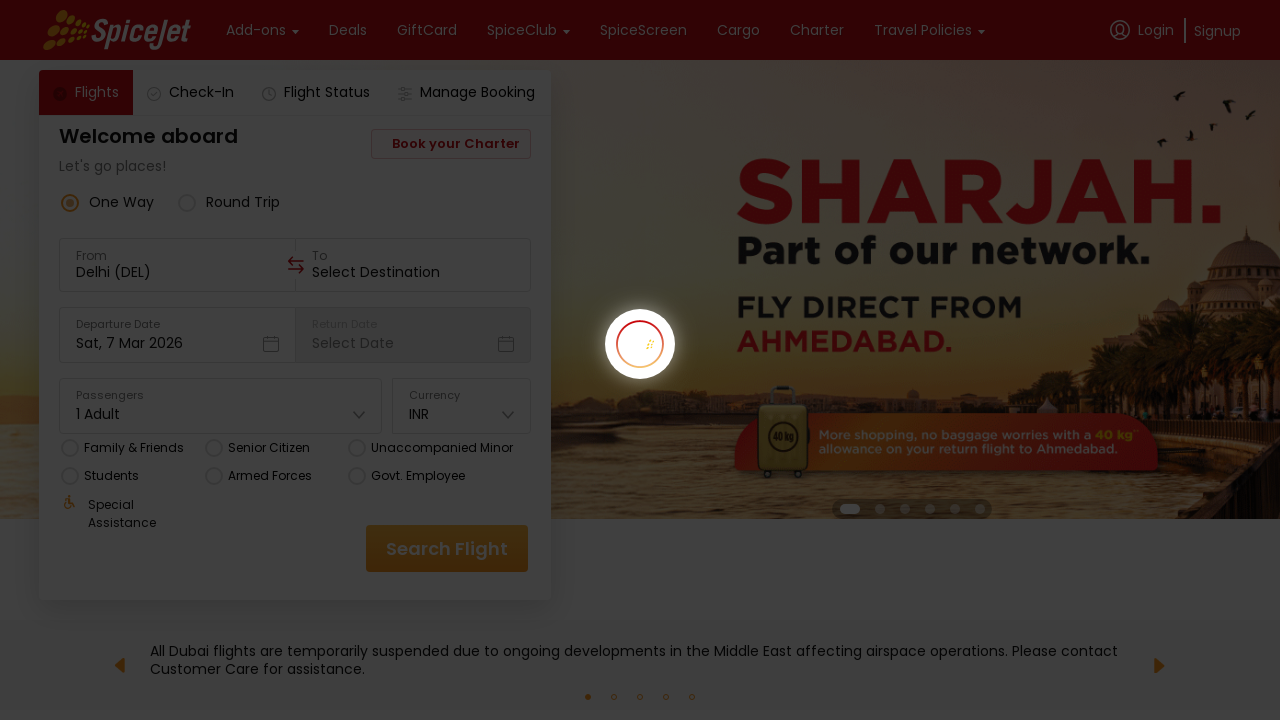

Executed JavaScript to set departure date to 15-03-2025
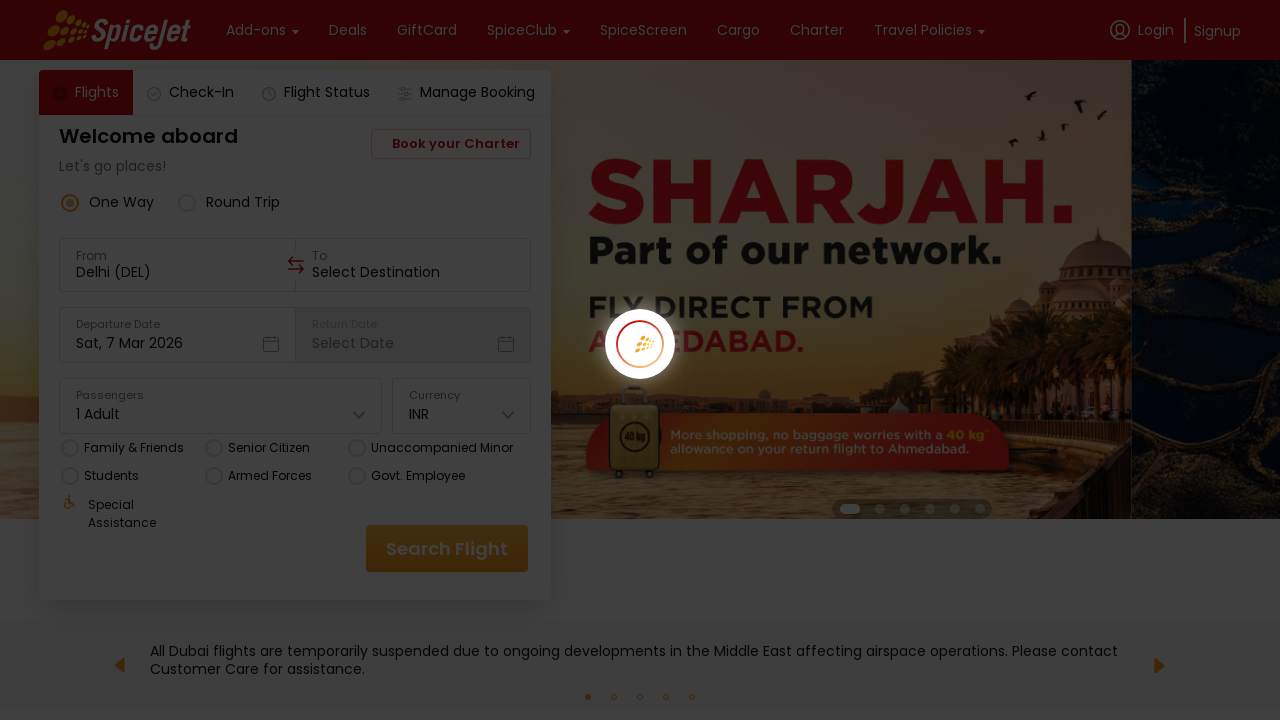

Clicked on departure date dropdown to open calendar at (177, 340) on div[data-testid="departure-date-dropdown-label-test-id"]
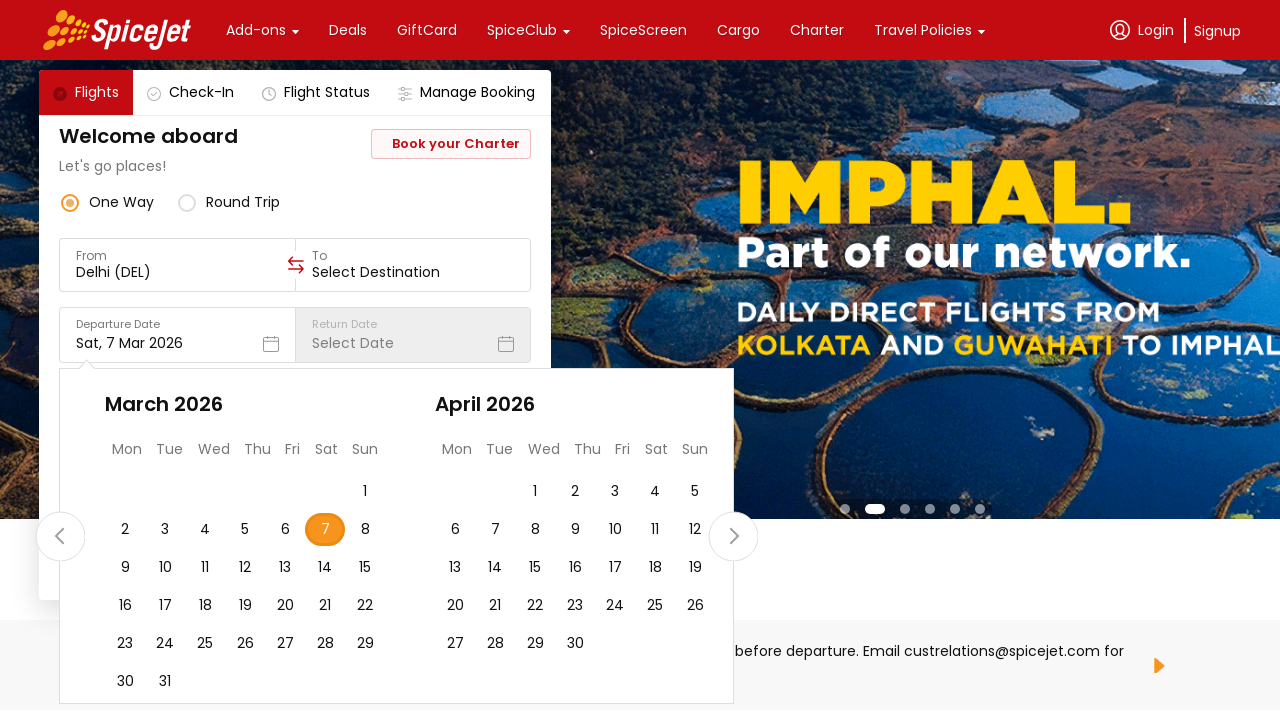

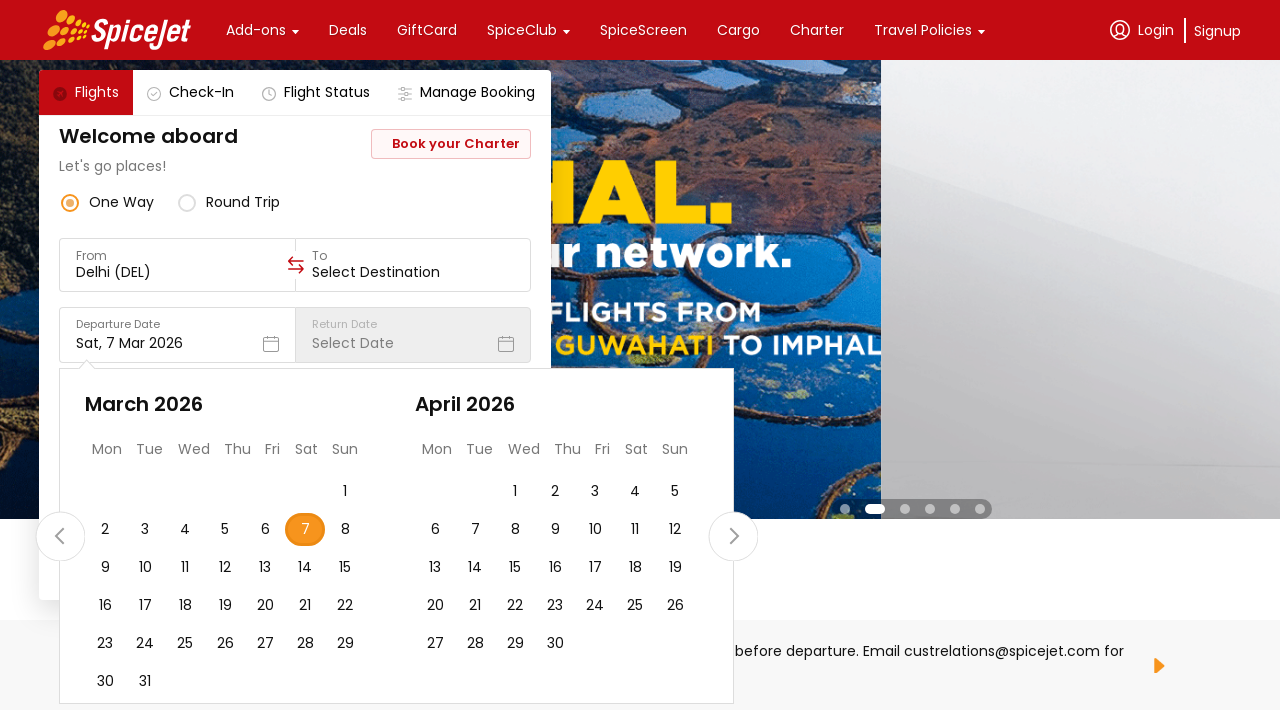